Tests scrolling the page until a specific element becomes visible using scrollIntoView

Starting URL: http://only-testing-blog.blogspot.in

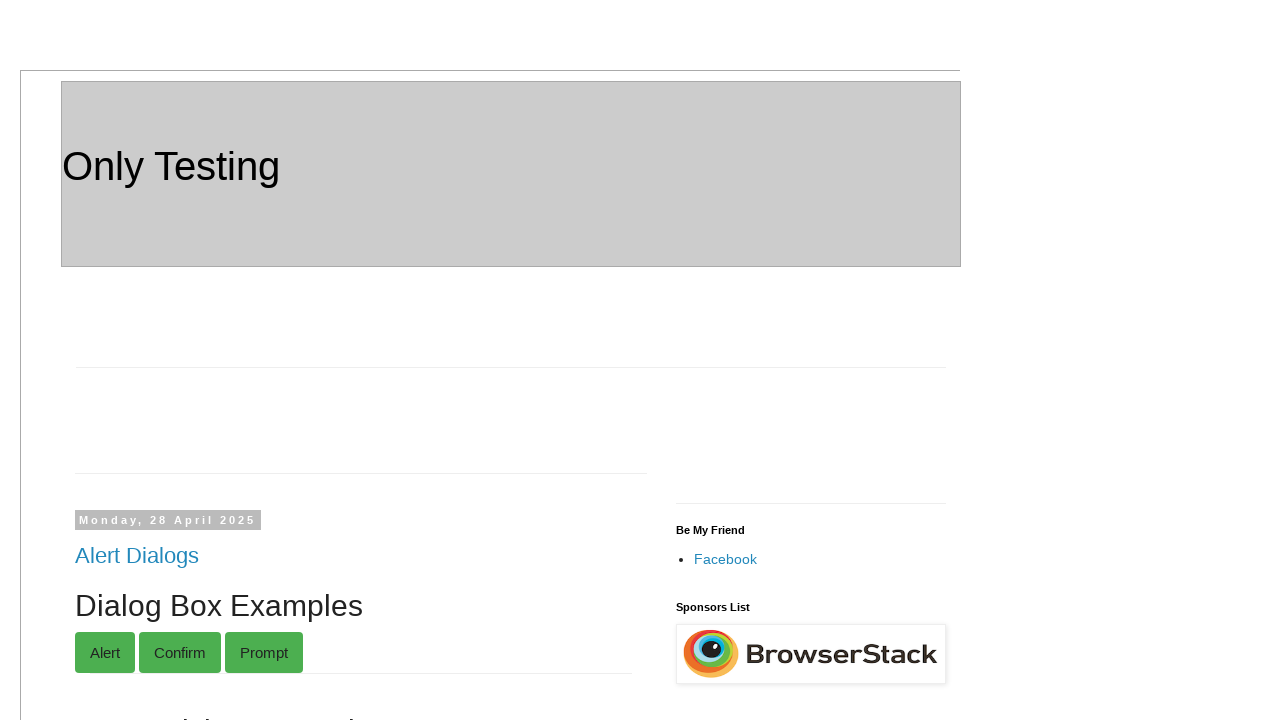

Located the dragdiv element
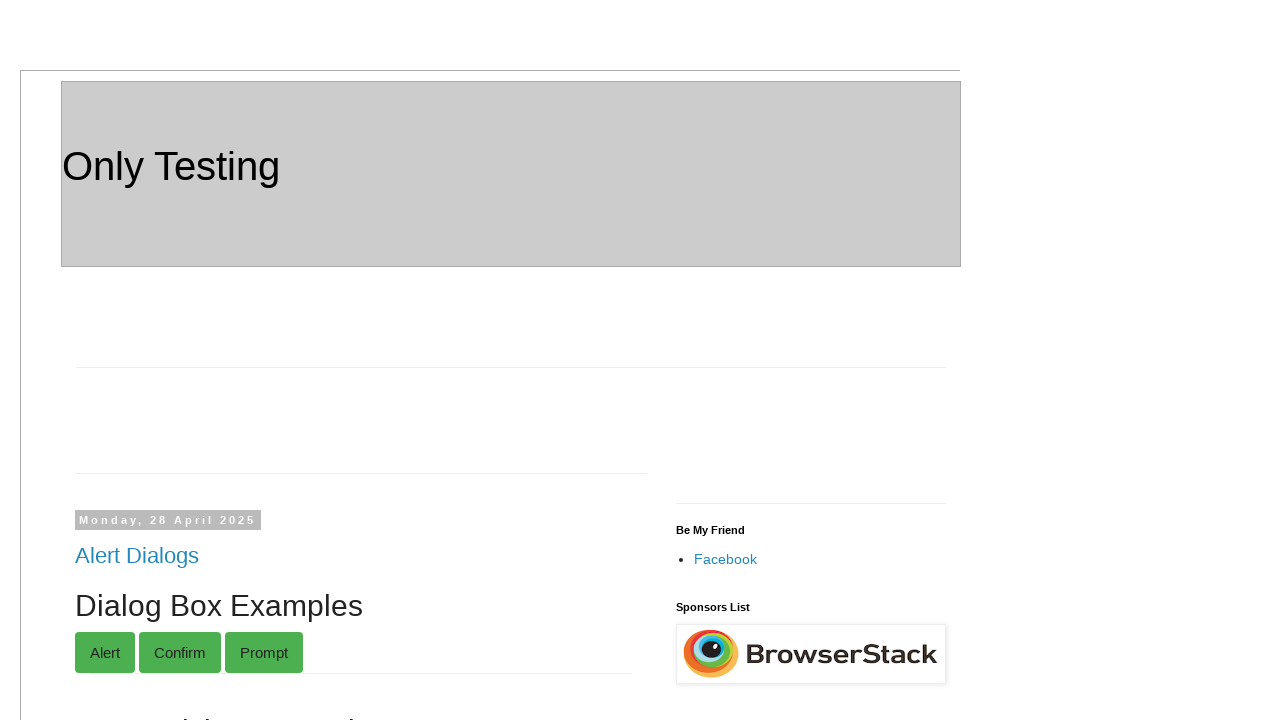

Scrolled page until dragdiv element became visible
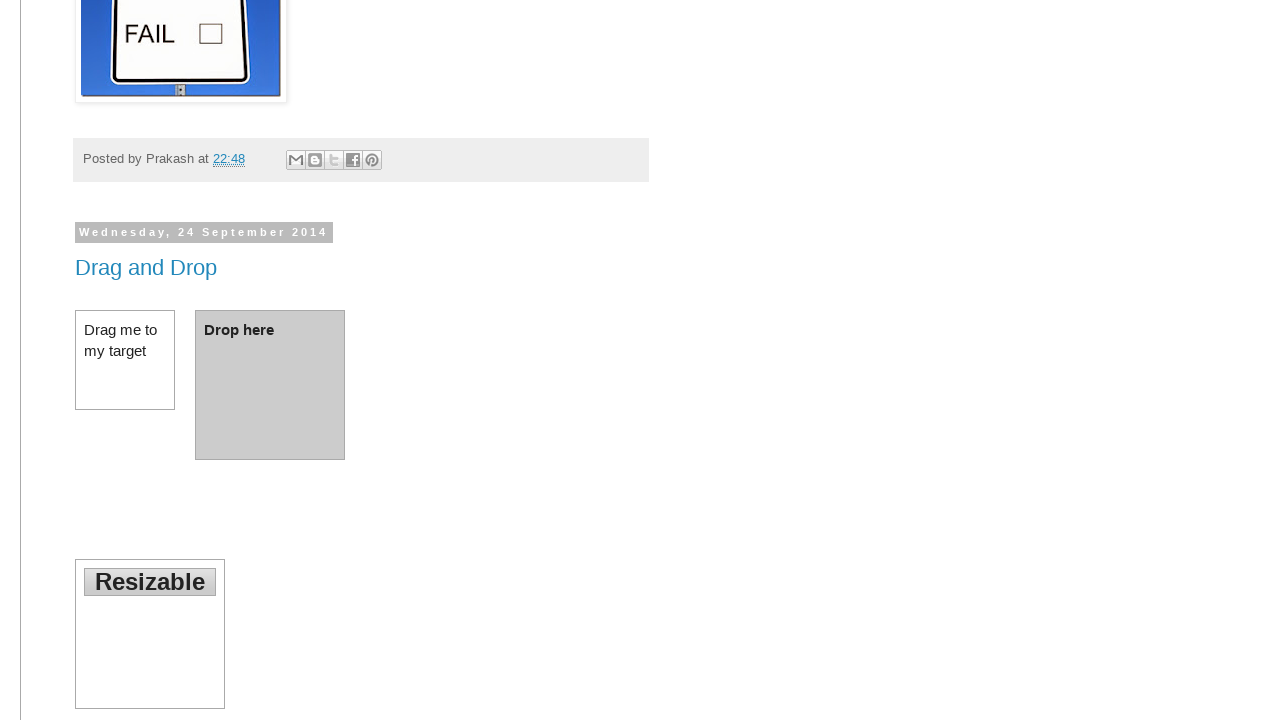

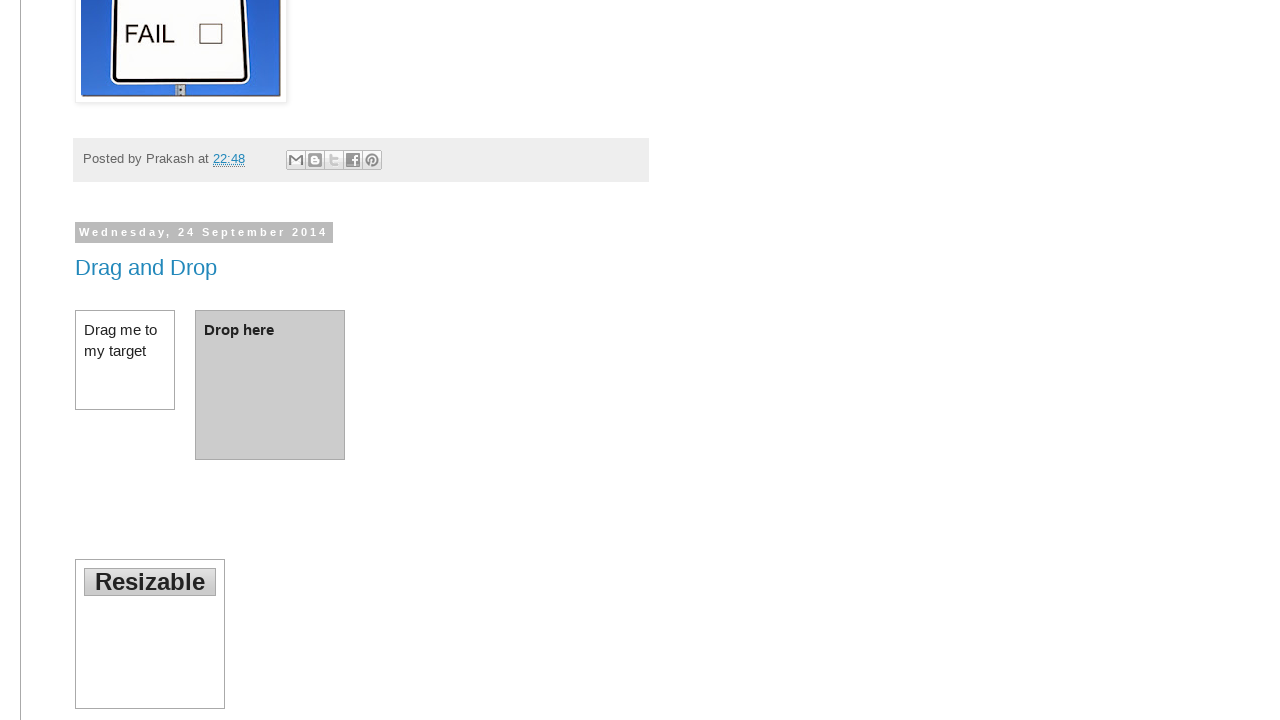